Tests JavaScript prompt alert handling within an iframe by clicking a "Try it" button, accepting the alert dialog, and verifying the resulting text on the page.

Starting URL: https://www.w3schools.com/js/tryit.asp?filename=tryjs_prompt

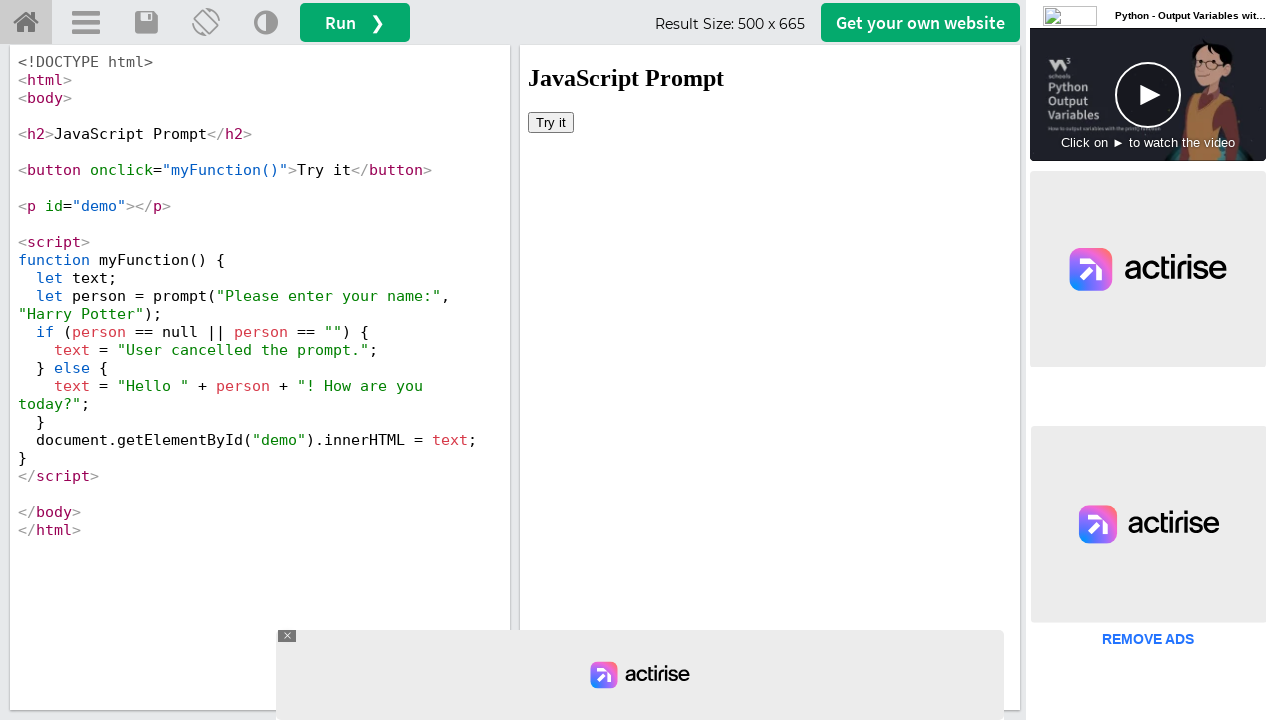

Located iframe#iframeResult containing the demo
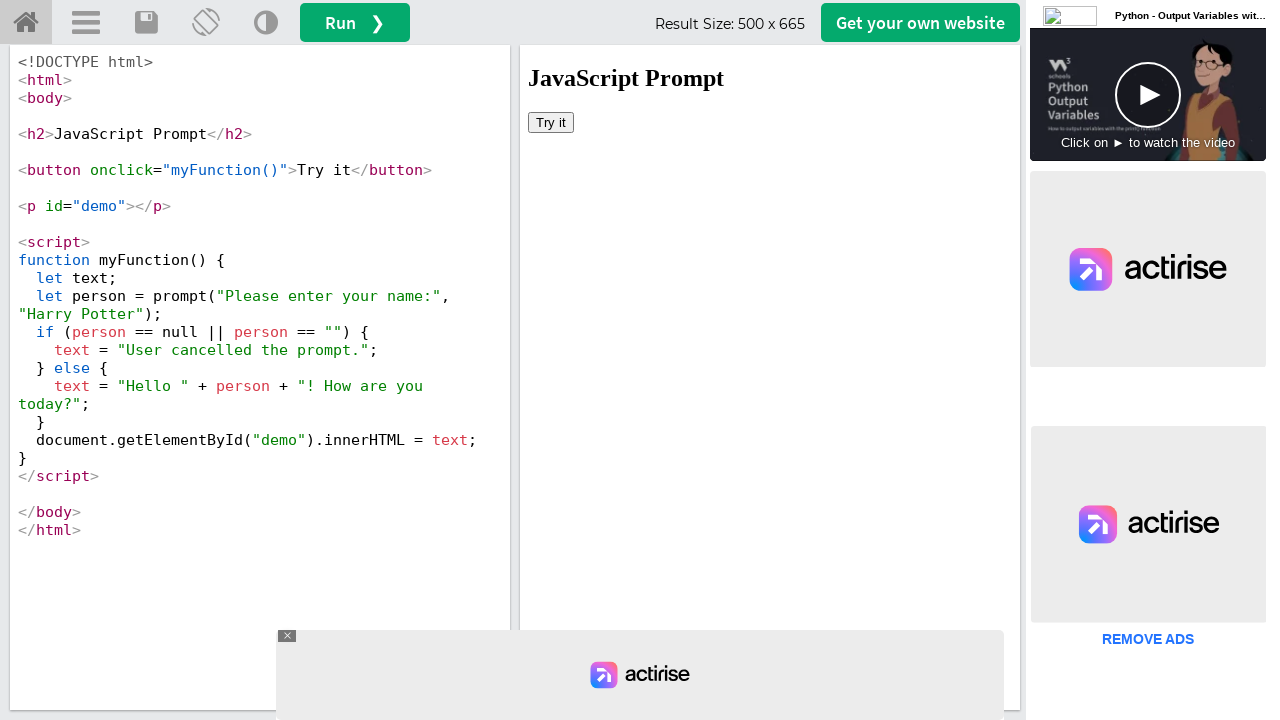

Clicked 'Try it' button inside iframe at (551, 122) on iframe#iframeResult >> internal:control=enter-frame >> xpath=//button[text()='Tr
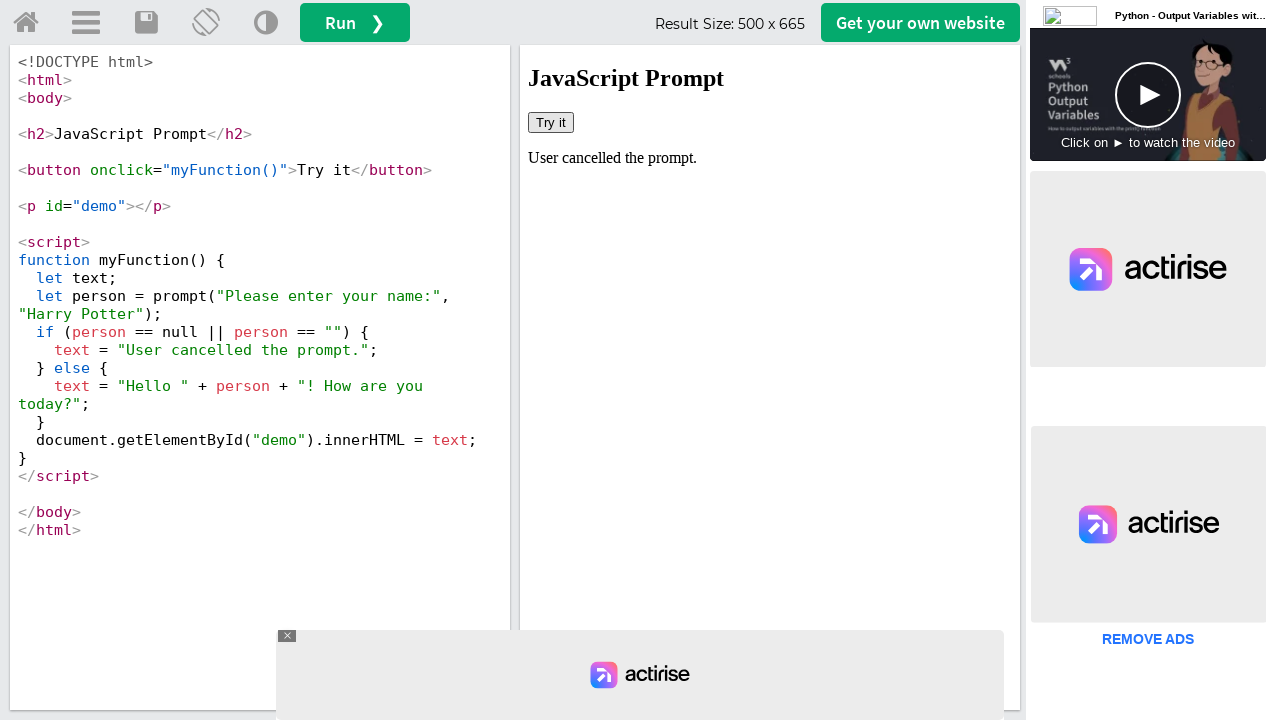

Set up dialog handler to accept prompts
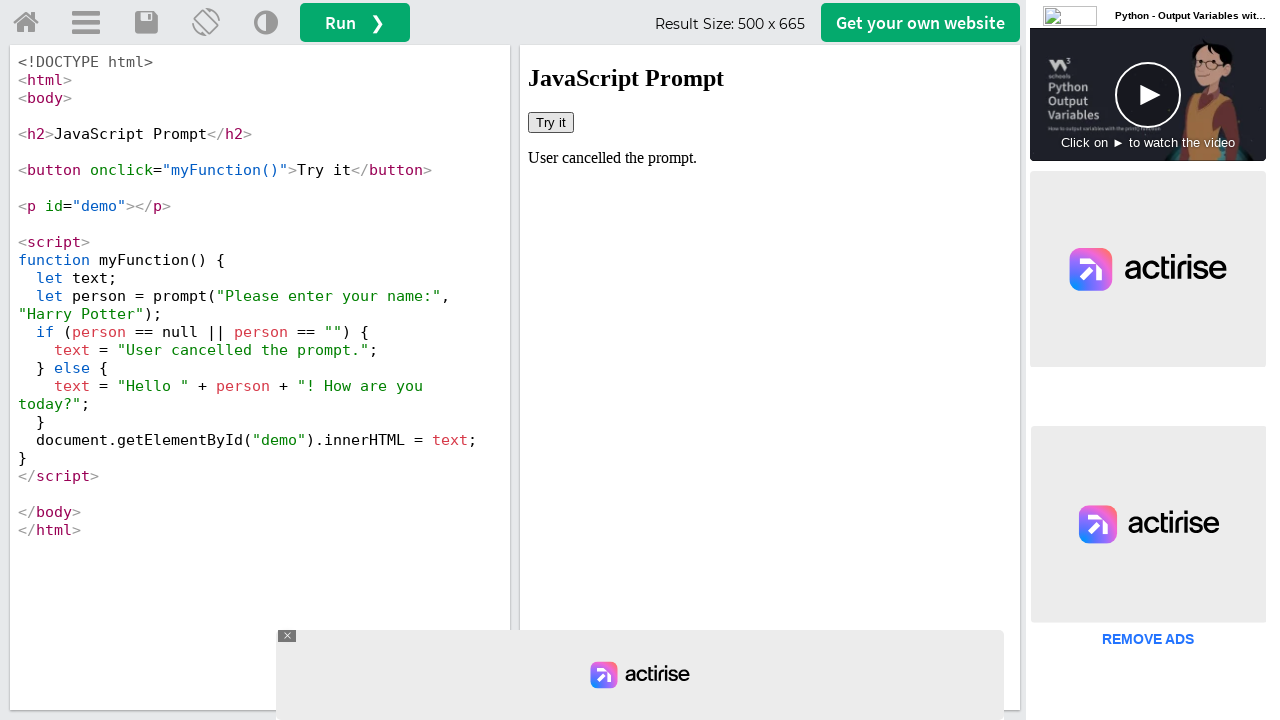

Registered handle_dialog function for prompt alerts
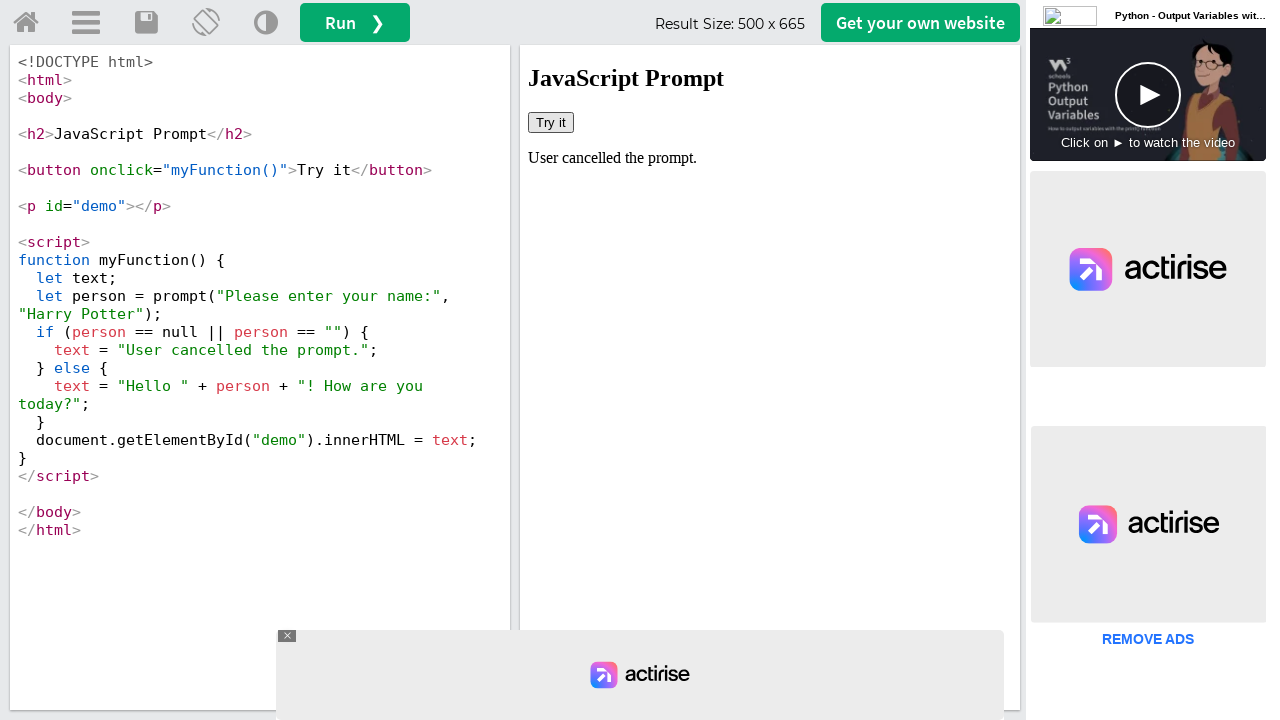

Clicked 'Try it' button again to trigger JavaScript prompt at (551, 122) on iframe#iframeResult >> internal:control=enter-frame >> xpath=//button[text()='Tr
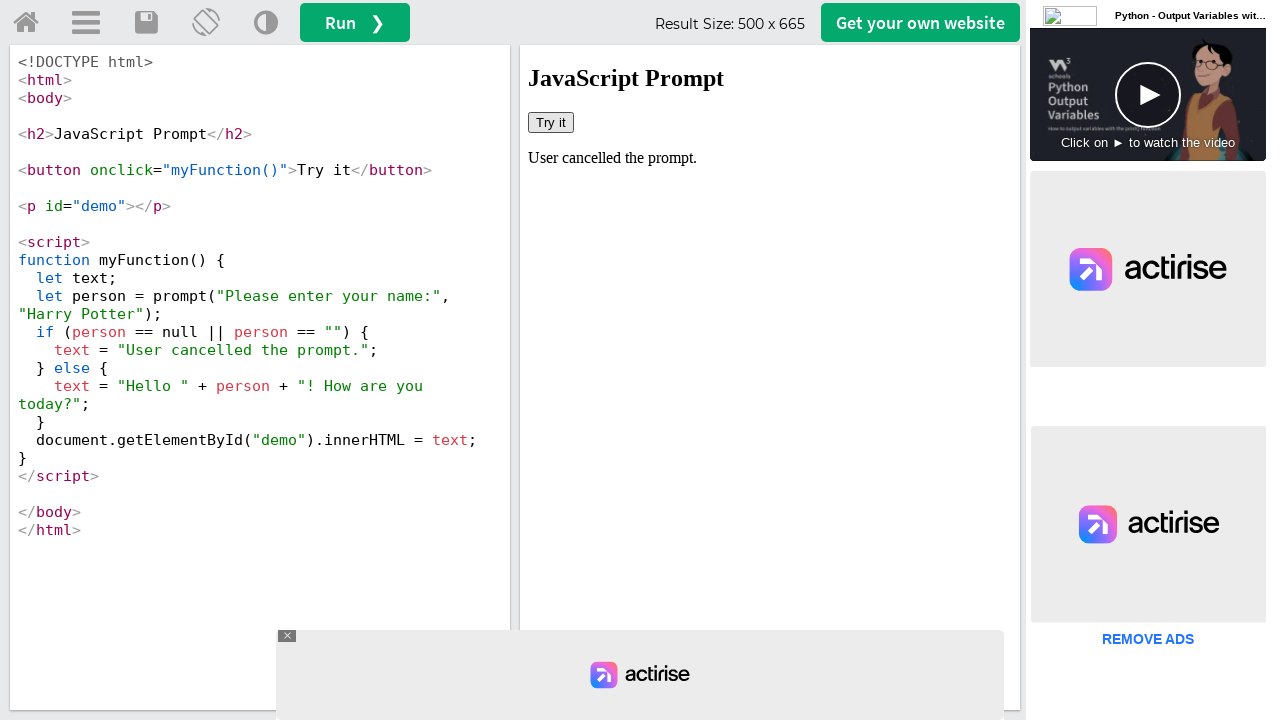

Retrieved text content from #demo element
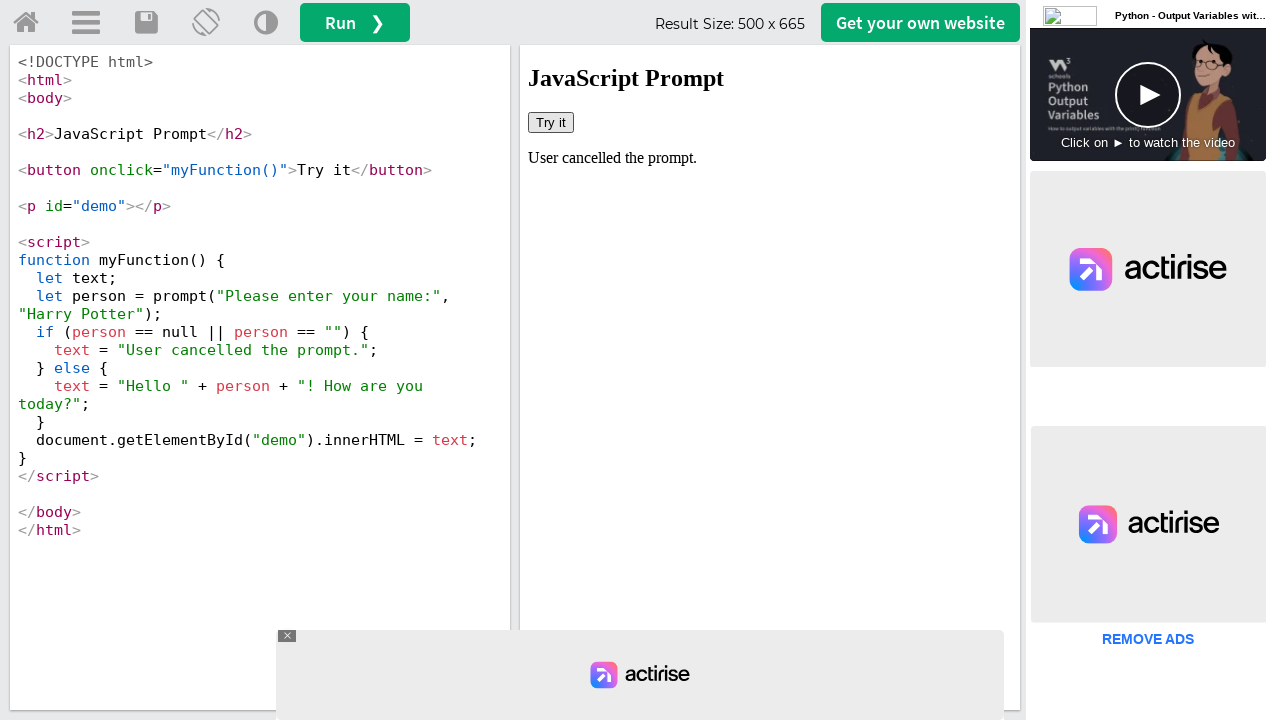

Verified result text contains 'Harry Potter' or is not None
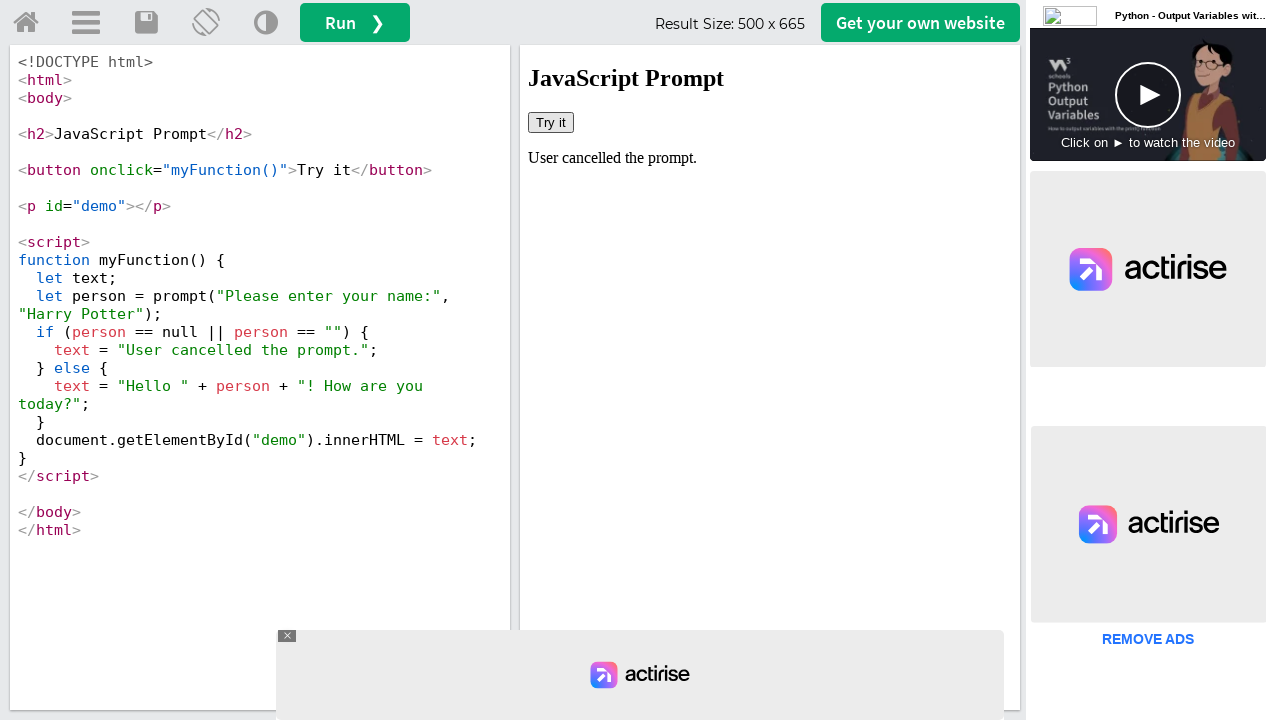

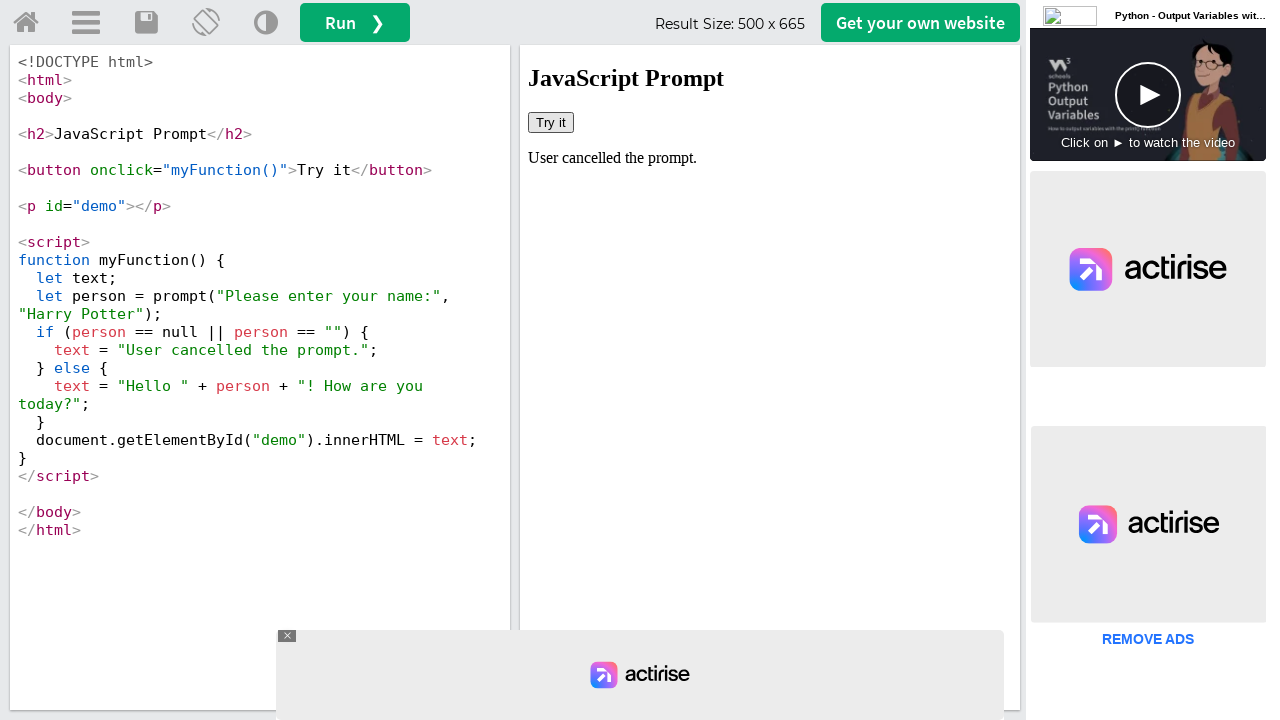